Tests marking all todo items as completed using the toggle all checkbox

Starting URL: https://demo.playwright.dev/todomvc

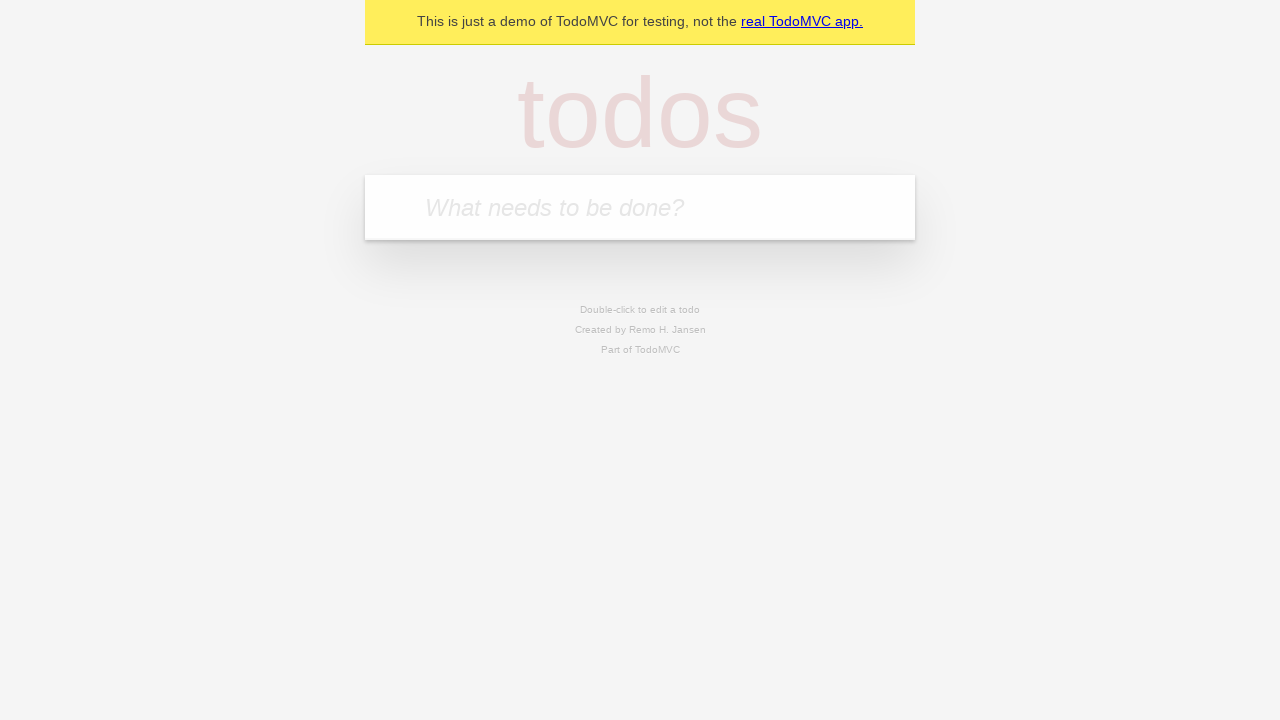

Filled first todo input with 'buy some cheese' on internal:attr=[placeholder="What needs to be done?"i]
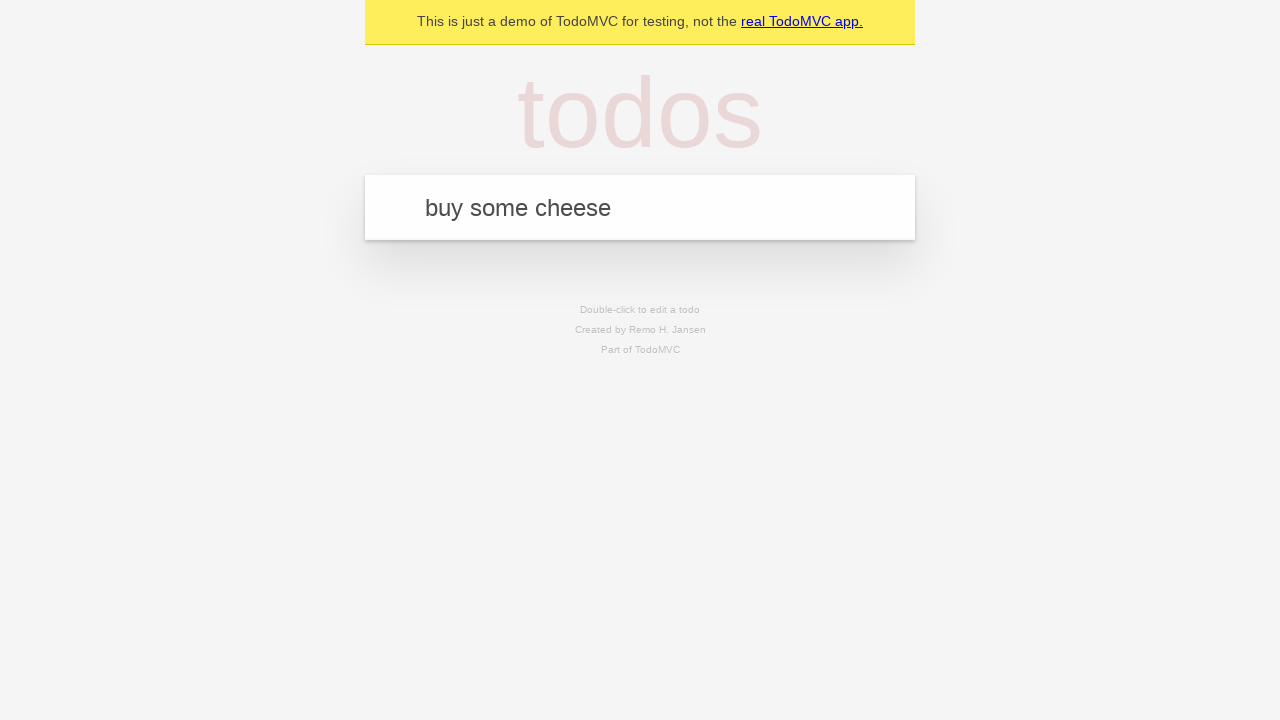

Pressed Enter to add first todo item on internal:attr=[placeholder="What needs to be done?"i]
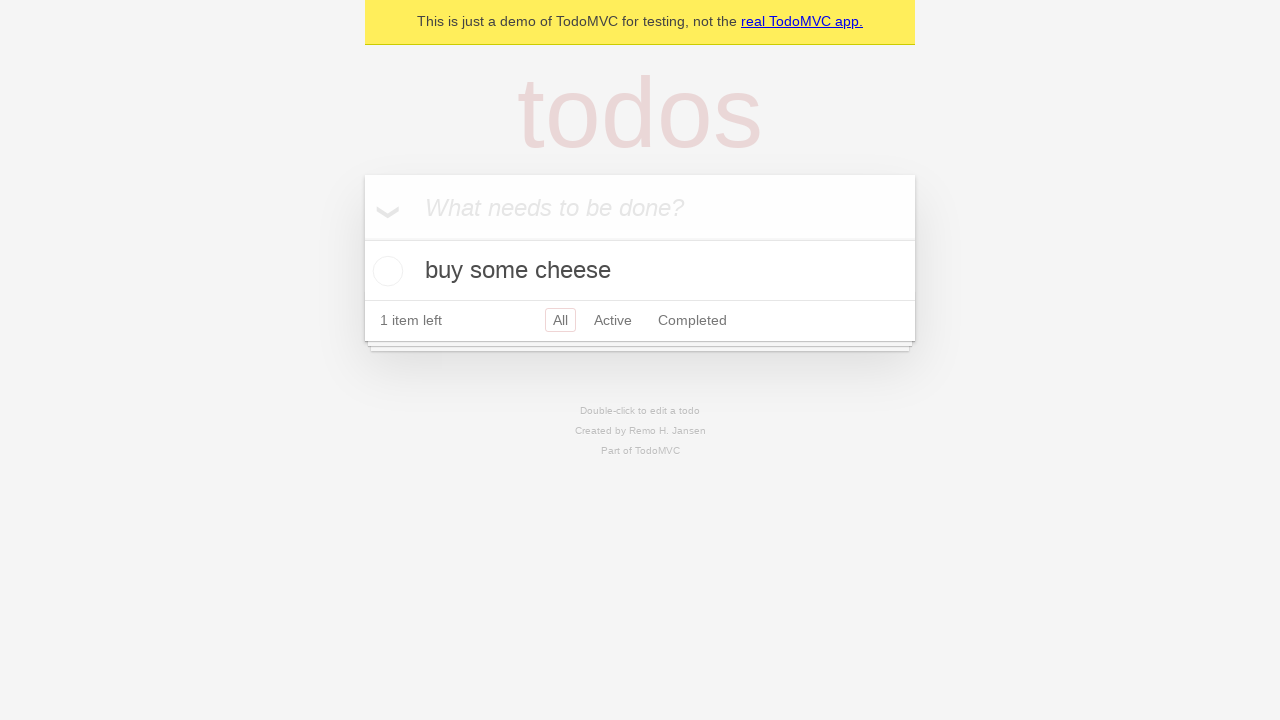

Filled second todo input with 'feed the cat' on internal:attr=[placeholder="What needs to be done?"i]
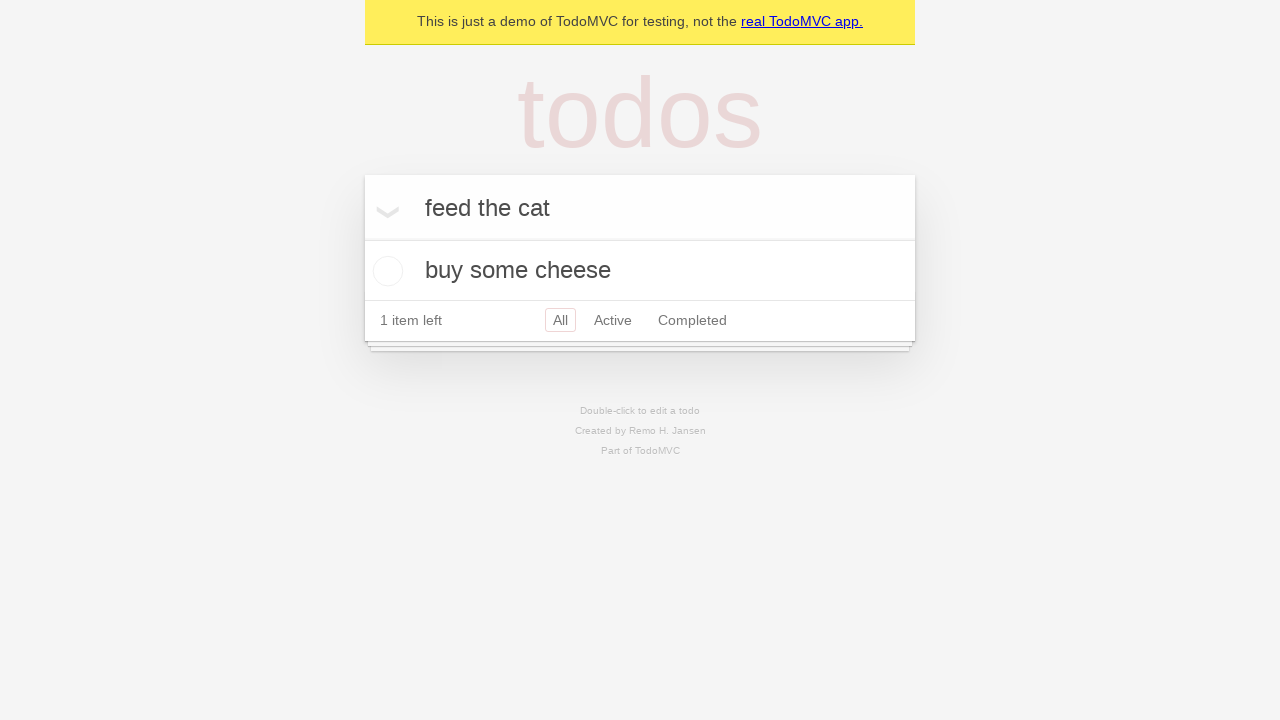

Pressed Enter to add second todo item on internal:attr=[placeholder="What needs to be done?"i]
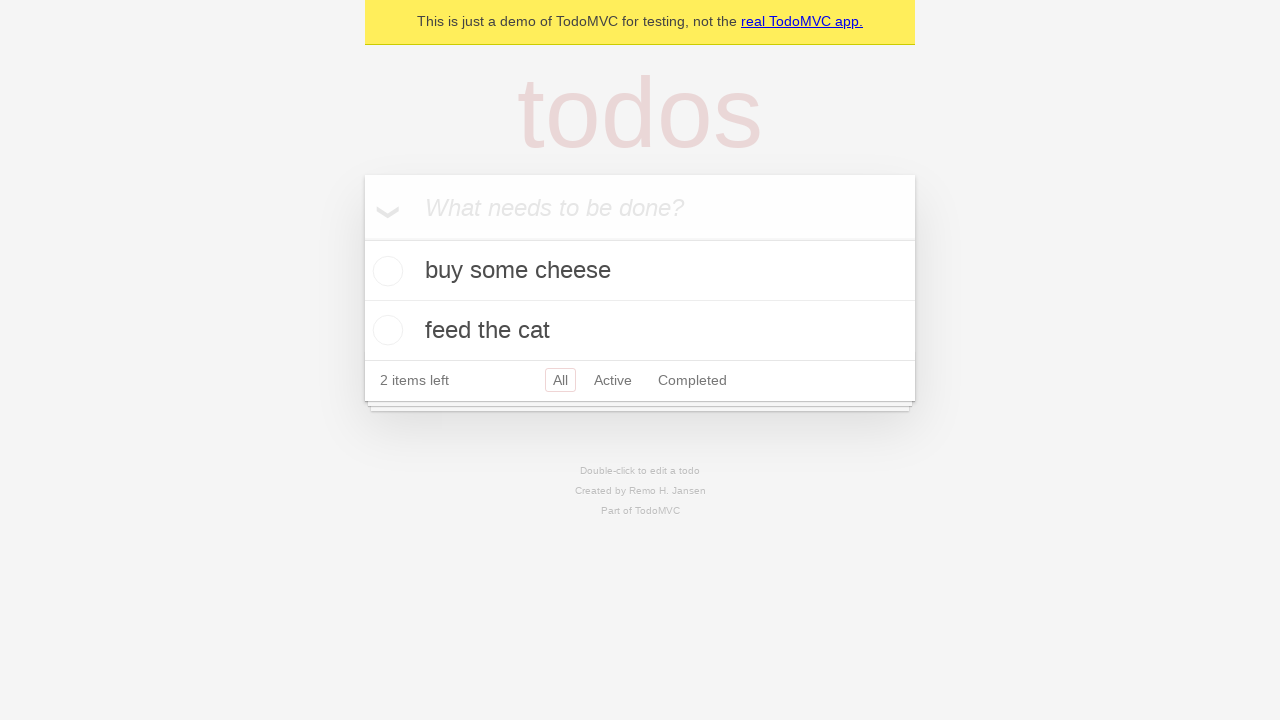

Filled third todo input with 'book a doctors appointment' on internal:attr=[placeholder="What needs to be done?"i]
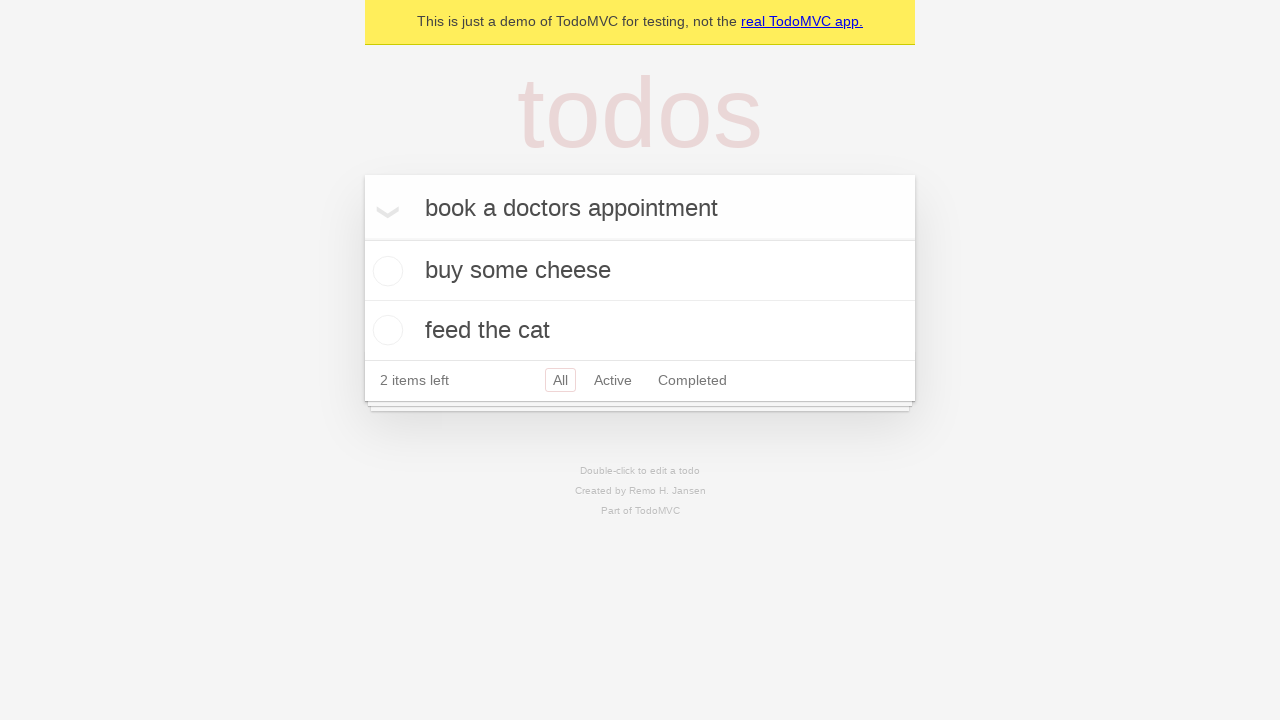

Pressed Enter to add third todo item on internal:attr=[placeholder="What needs to be done?"i]
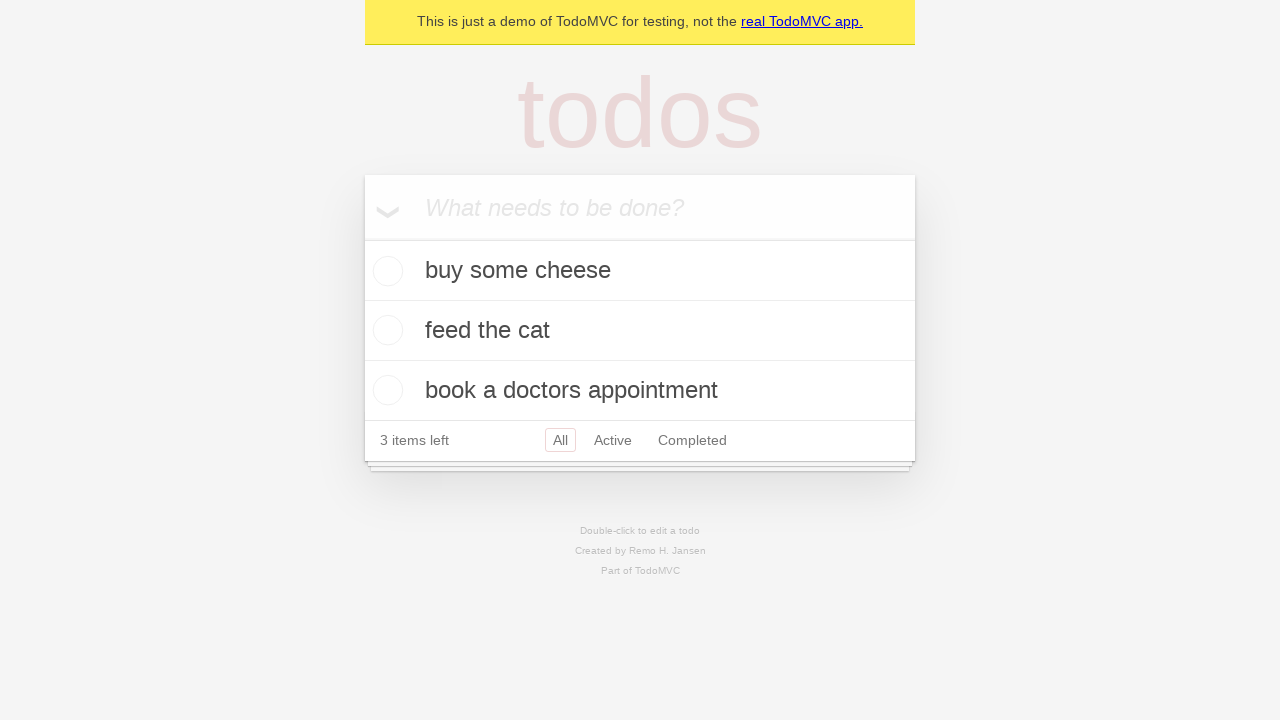

Clicked 'Mark all as complete' checkbox to mark all todos as completed at (362, 238) on internal:label="Mark all as complete"i
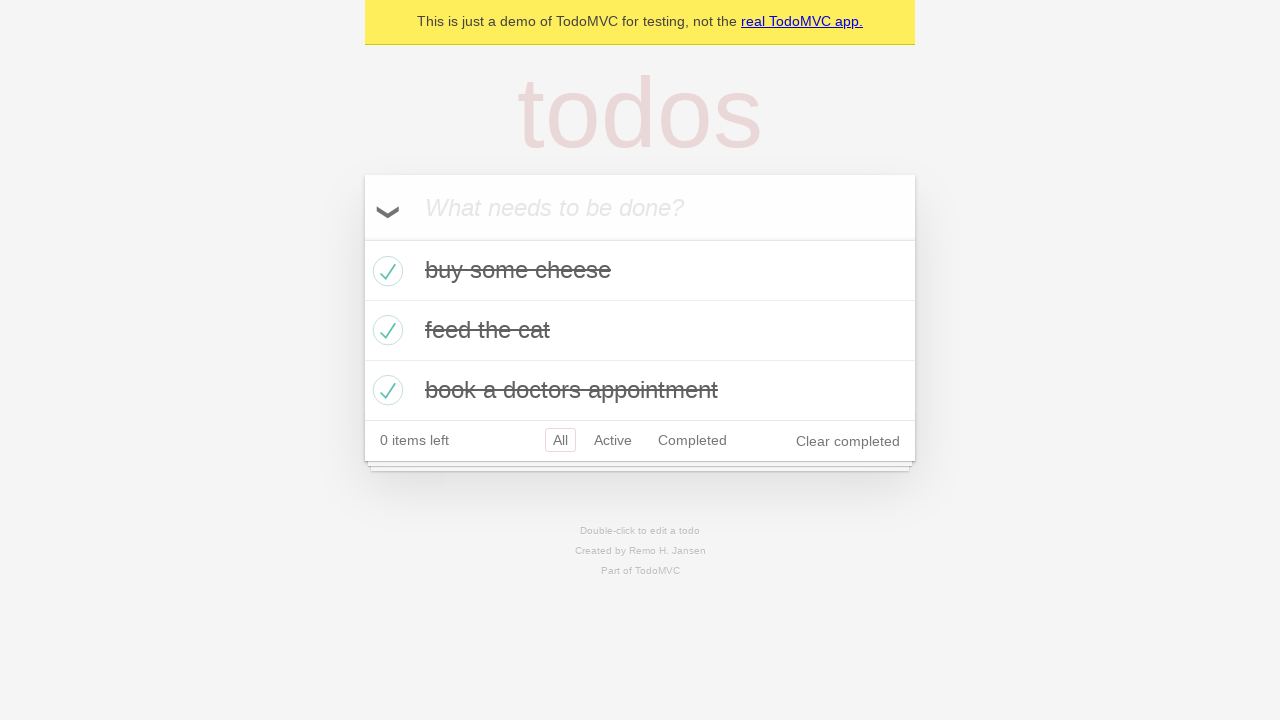

Verified all three todo items have the 'completed' class
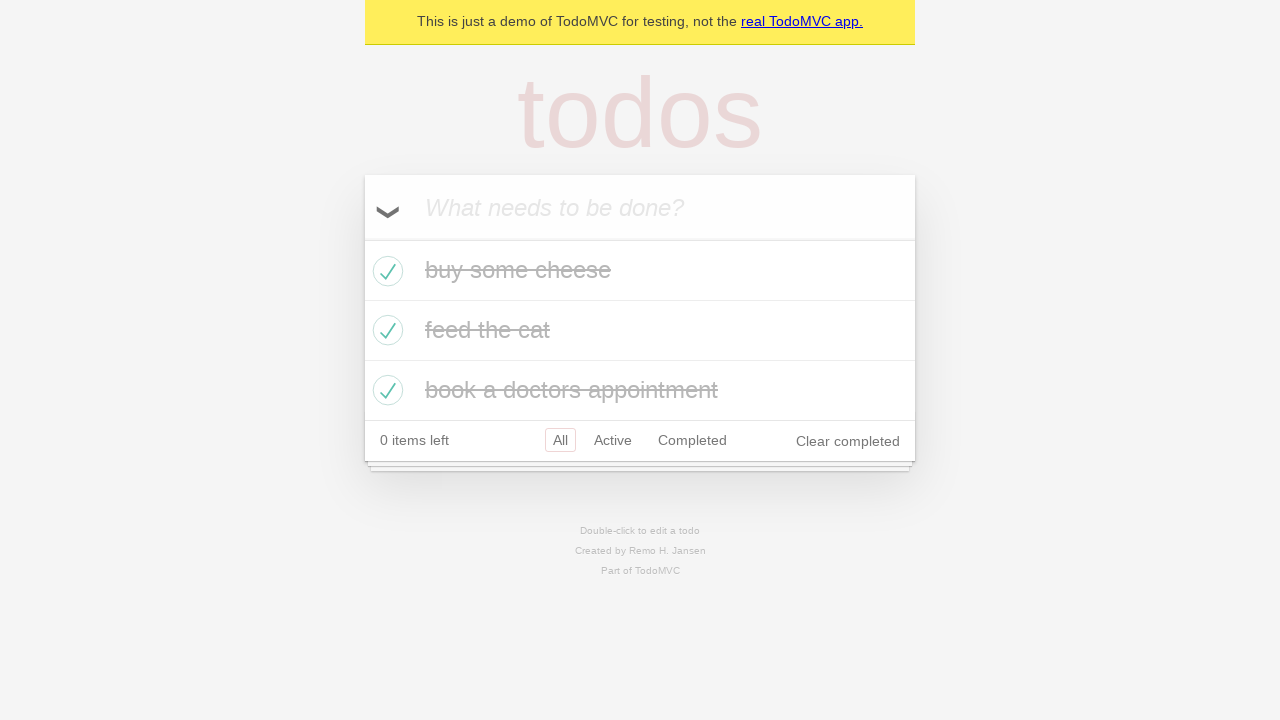

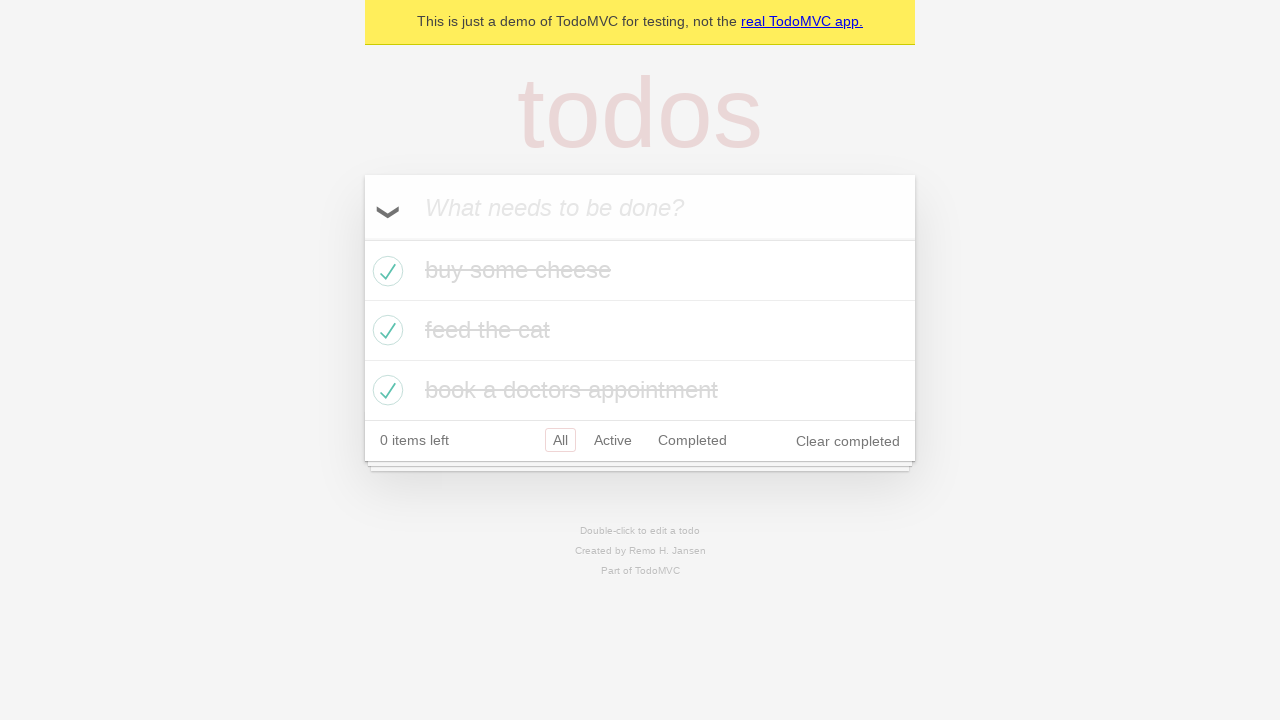